Tests cross-browser tab handling by clicking a link that opens a new page, extracting text from the new page, and using that text in the original page

Starting URL: https://rahulshettyacademy.com/loginpagePractise/

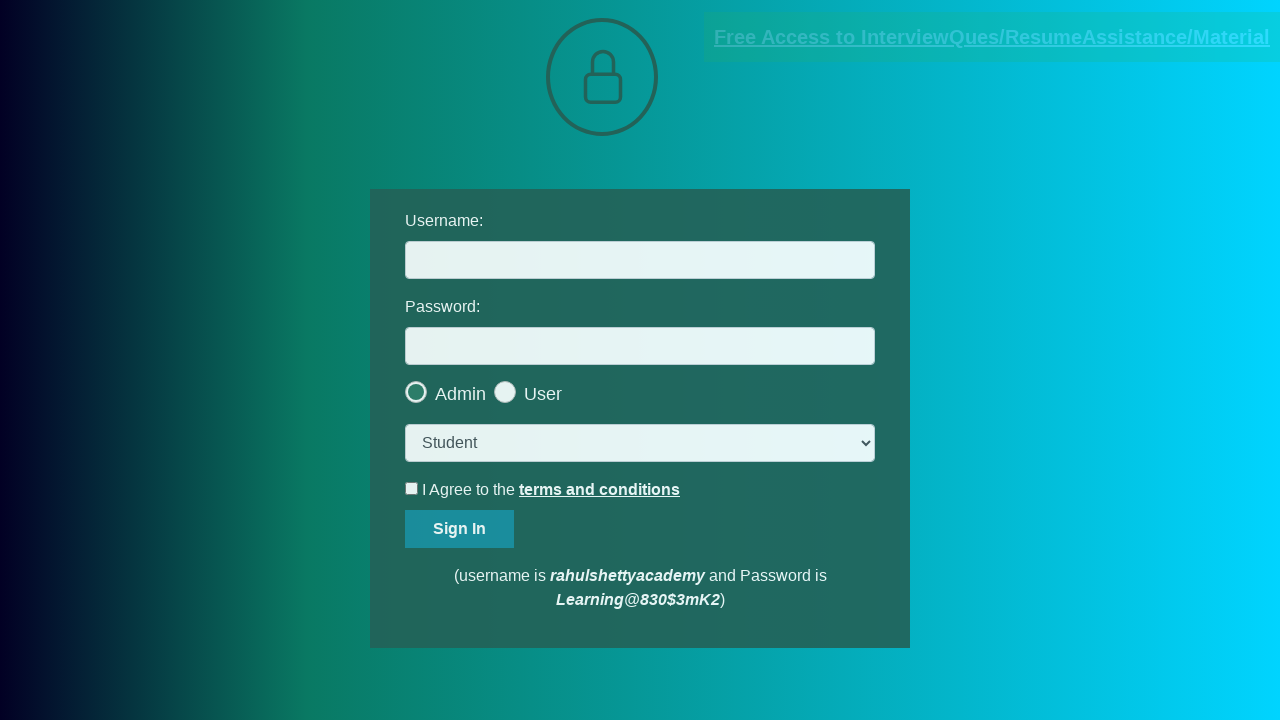

Located document link element
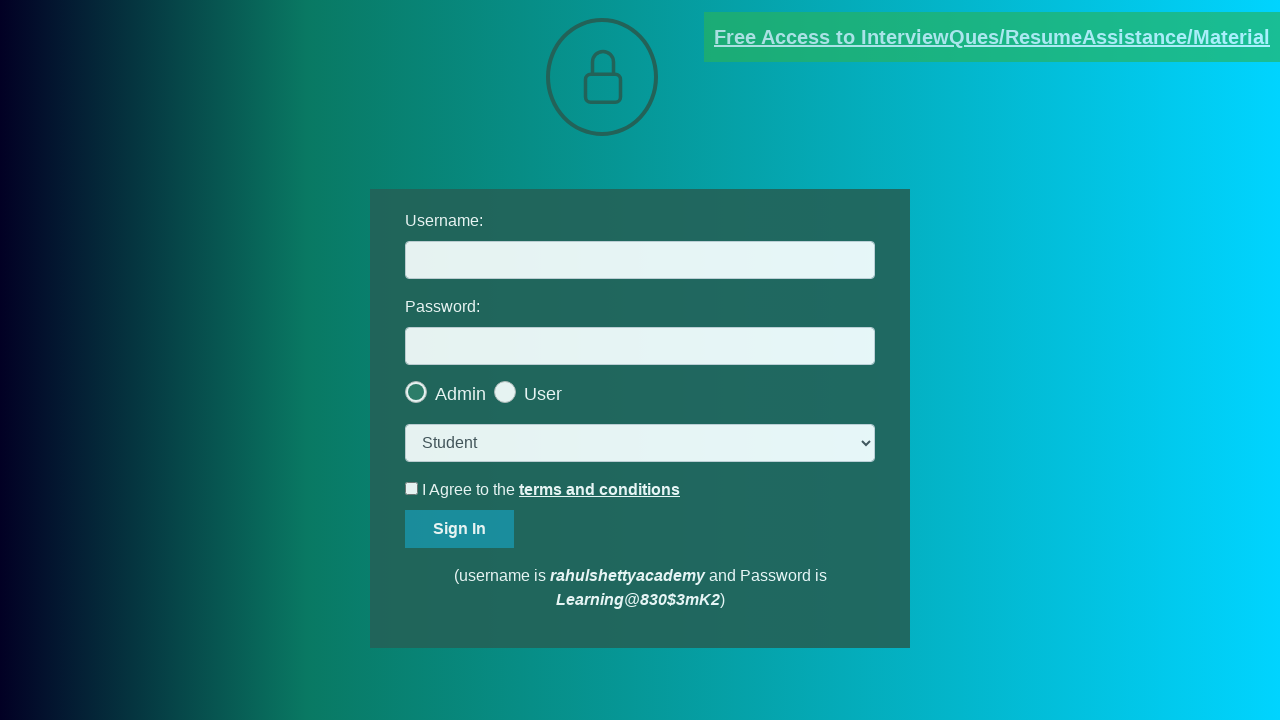

Clicked document link, new page opened at (992, 37) on [href*='documents-request']
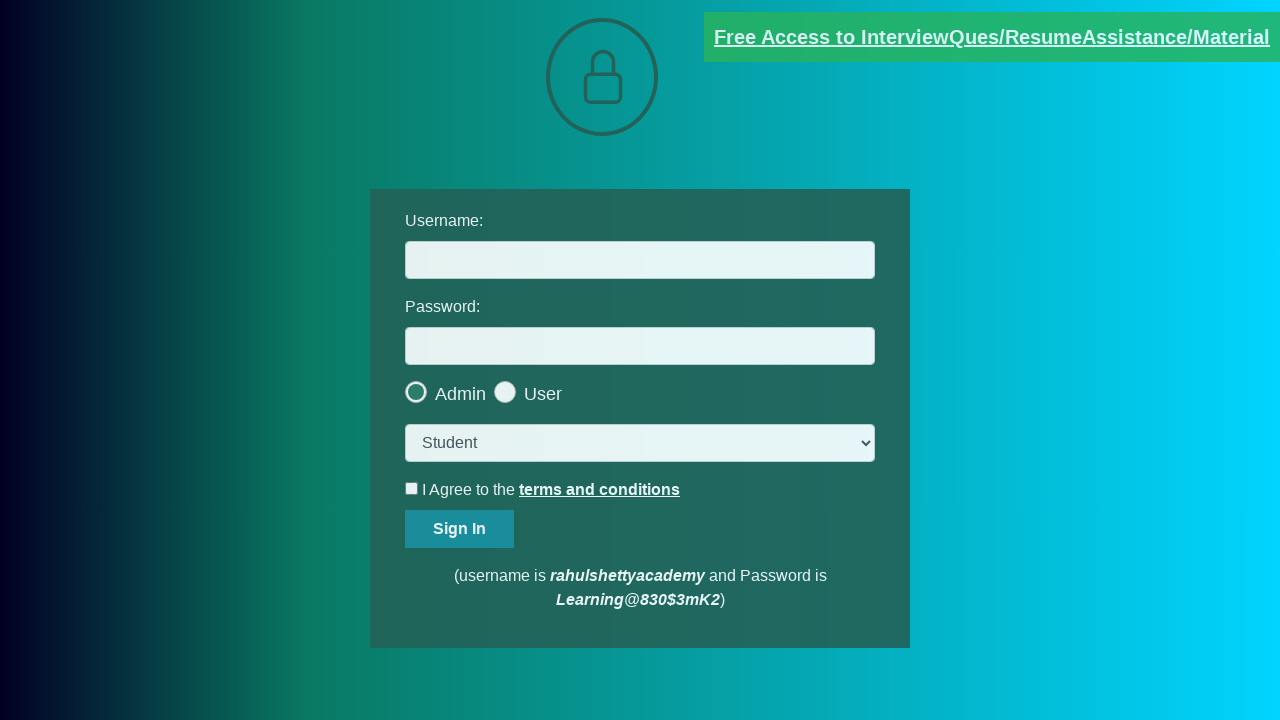

Retrieved new page object from context
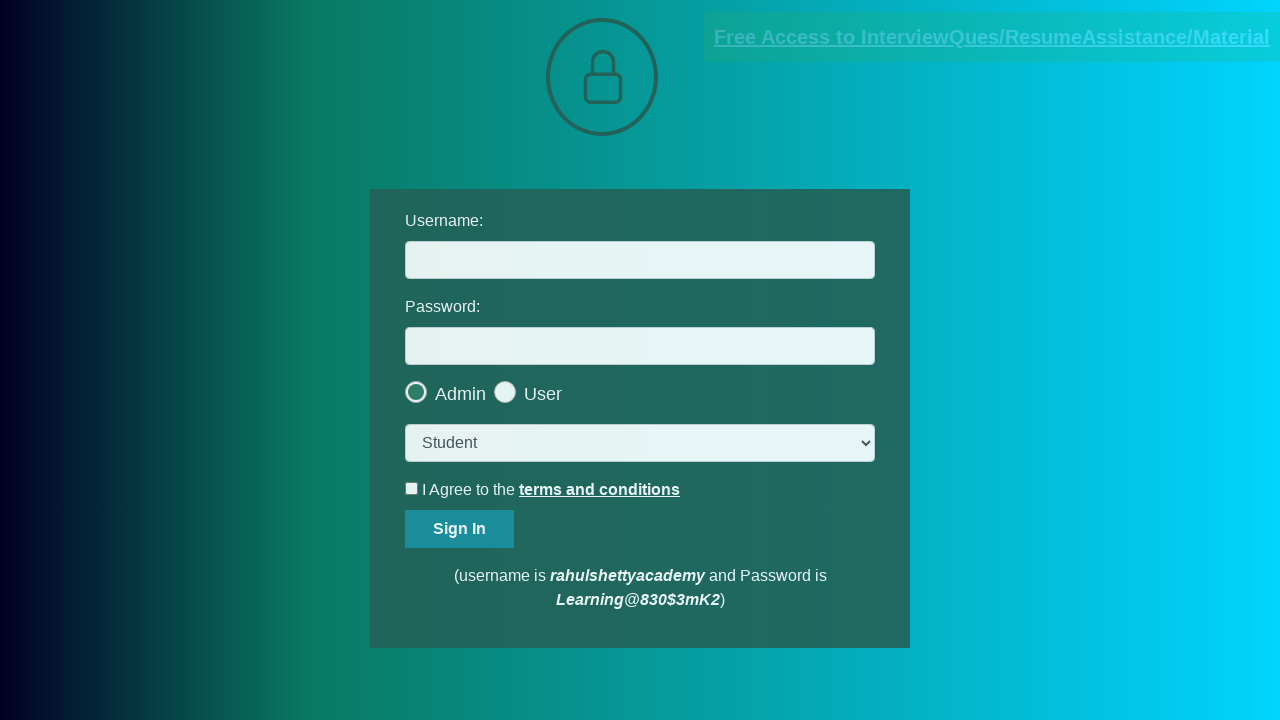

New page finished loading
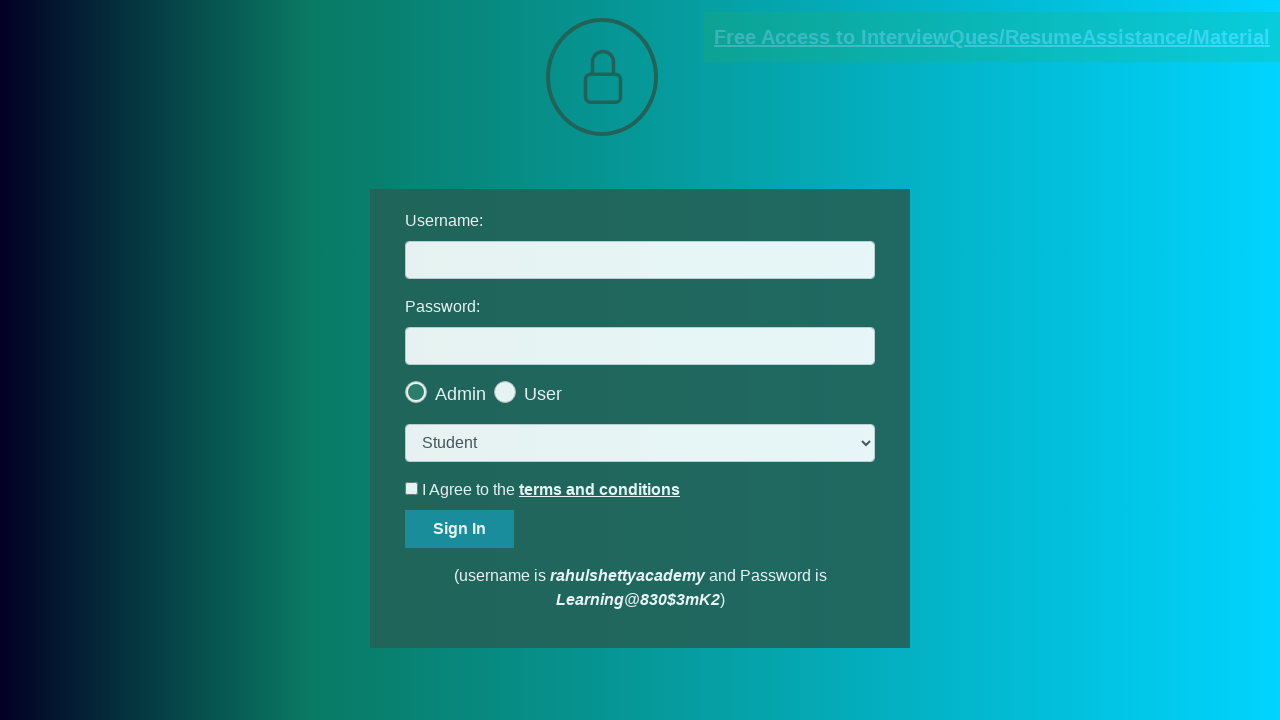

Extracted text from red element on new page
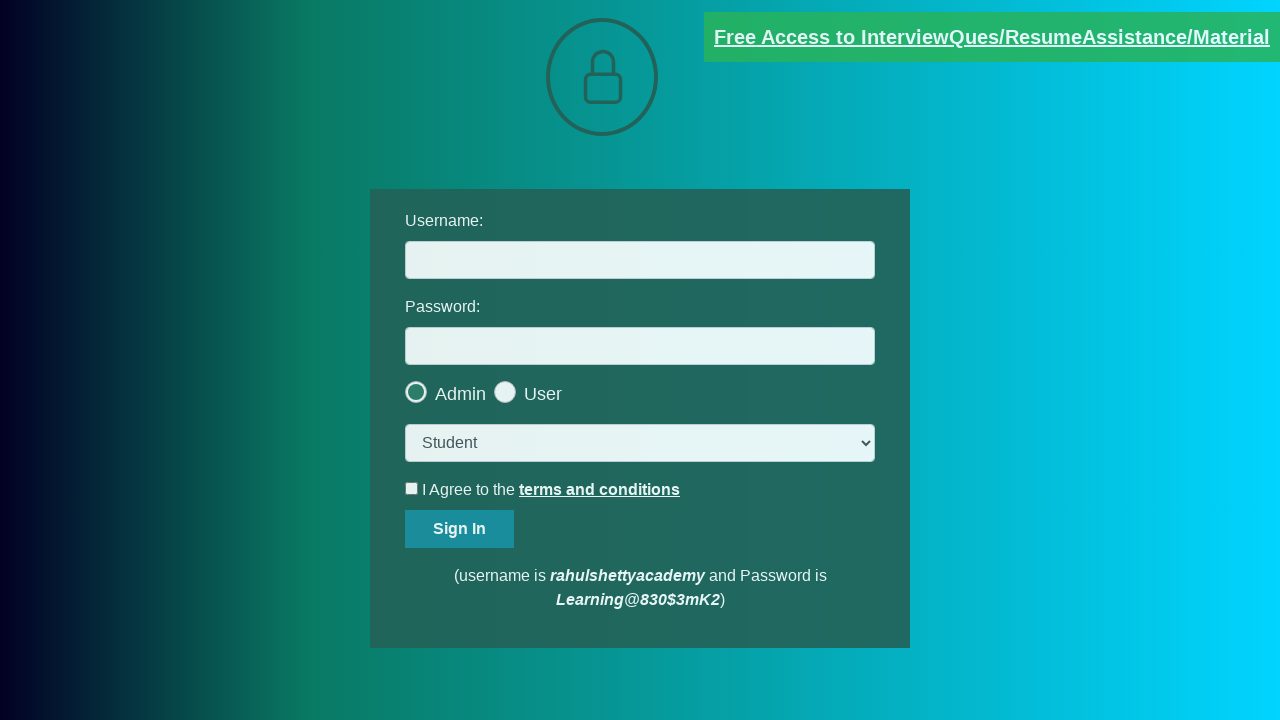

Extracted domain from text: rahulshettyacademy.com
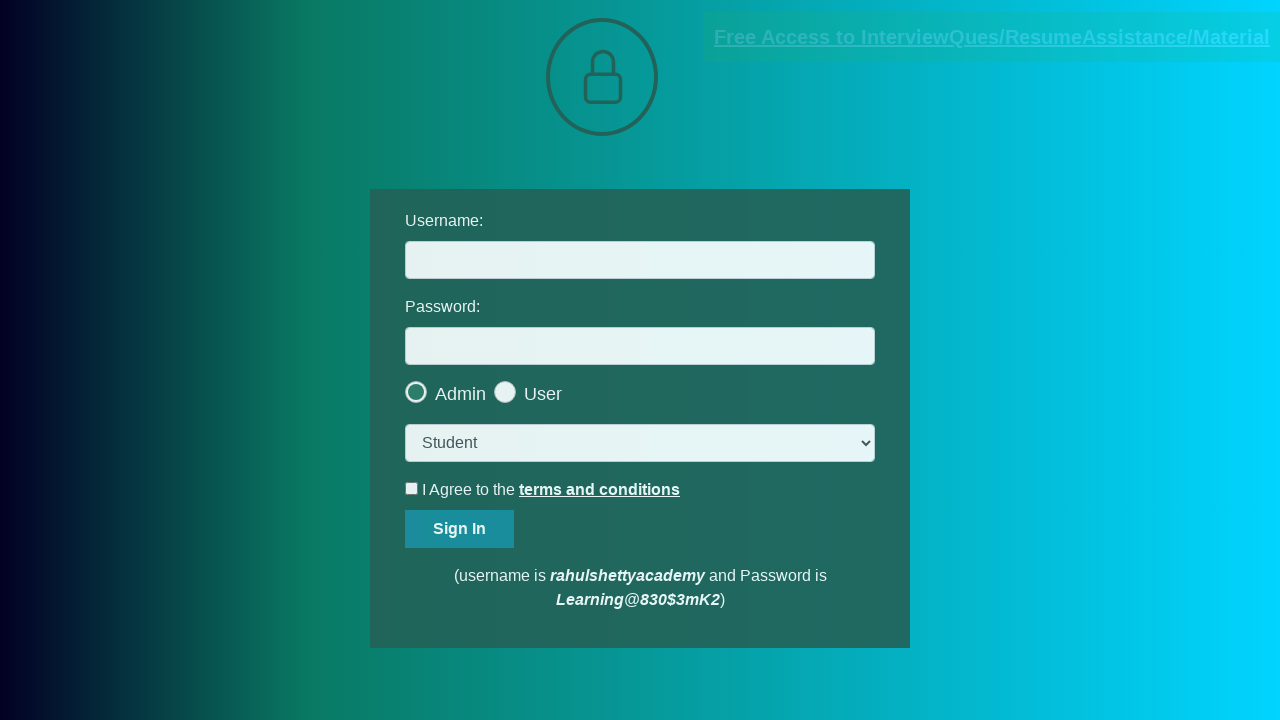

Filled username field with extracted domain: rahulshettyacademy.com on #username
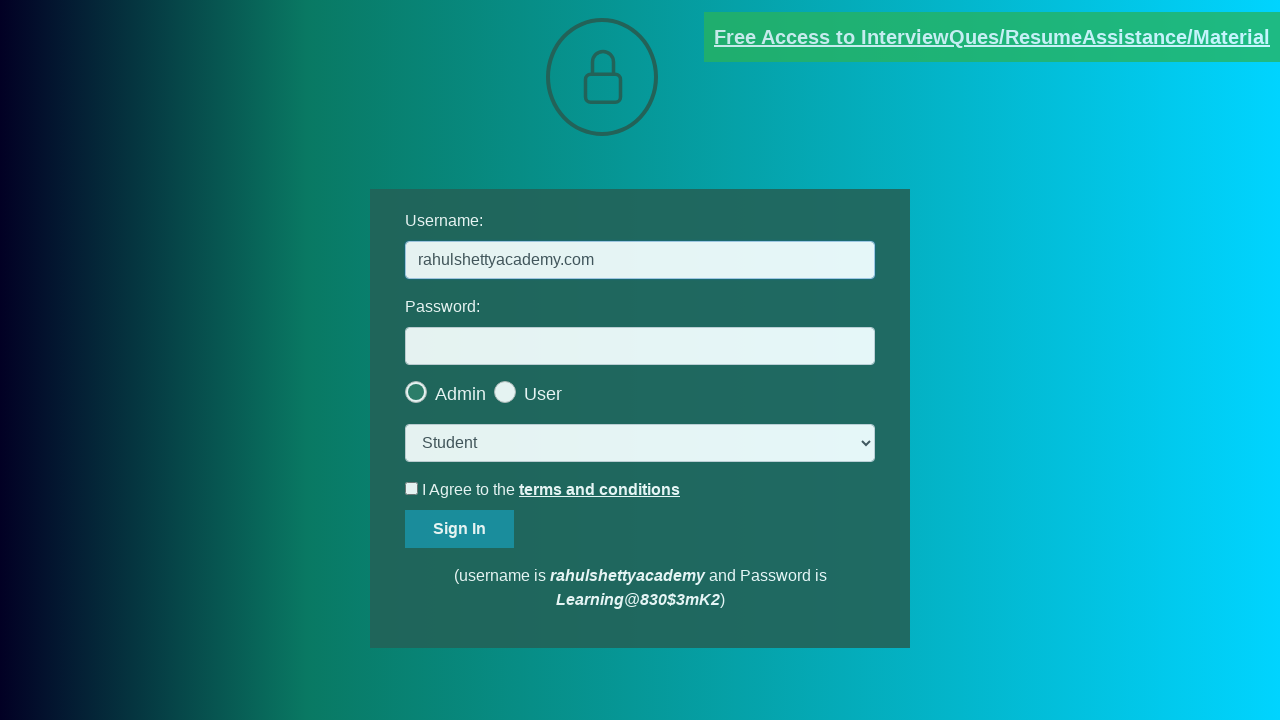

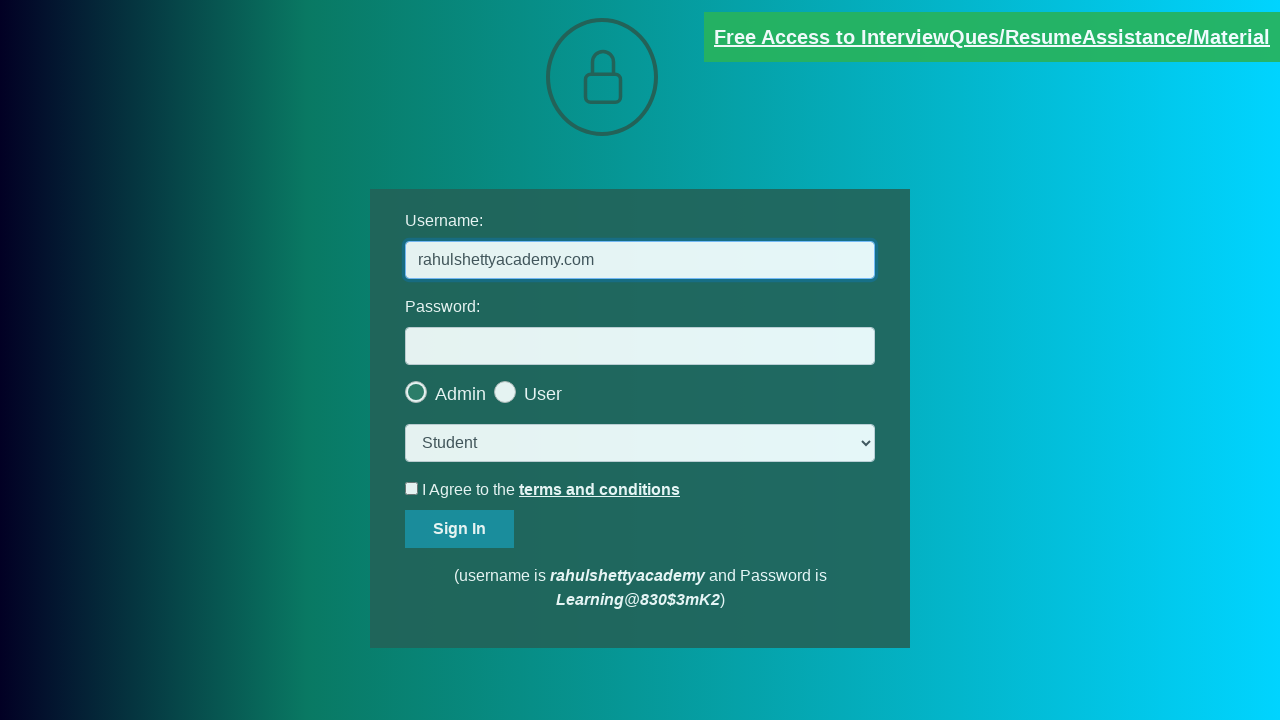